Tests a web form by filling text input, password, and textarea fields, then navigating to index page and back, and finally interacting with a dropdown select element

Starting URL: https://www.selenium.dev/selenium/web/web-form.html

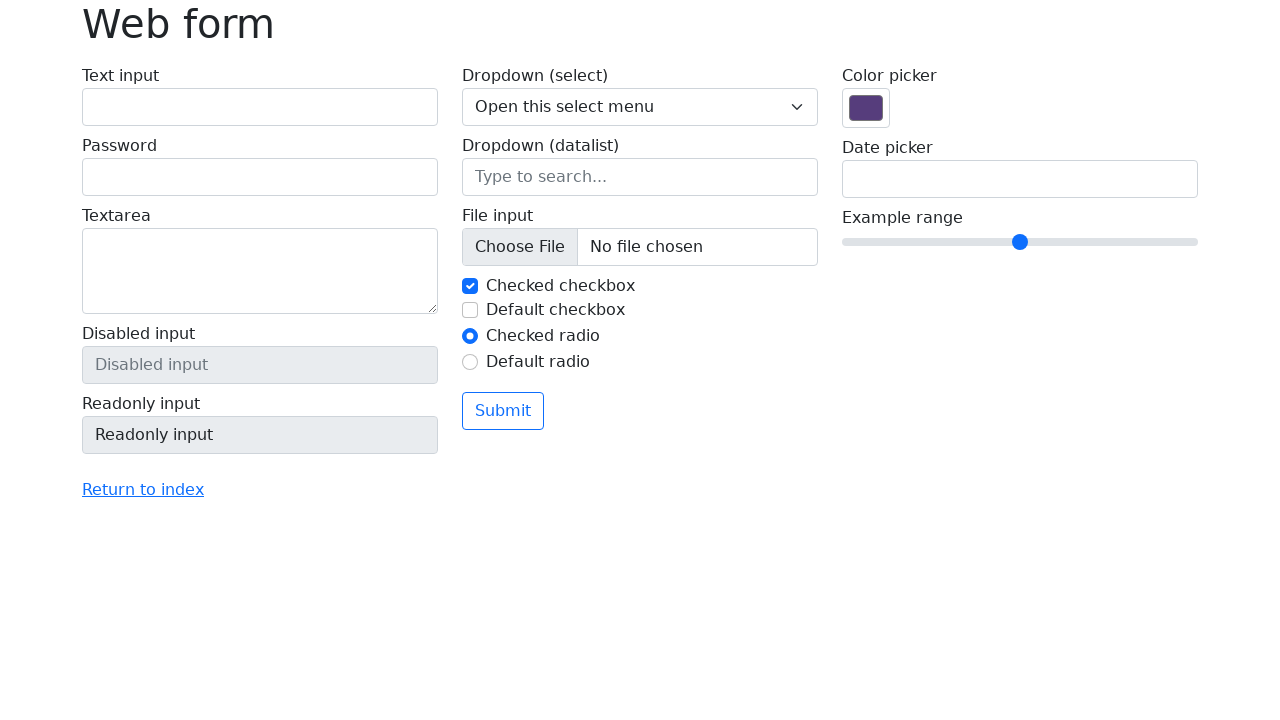

Filled text input field with 'test' on input#my-text-id
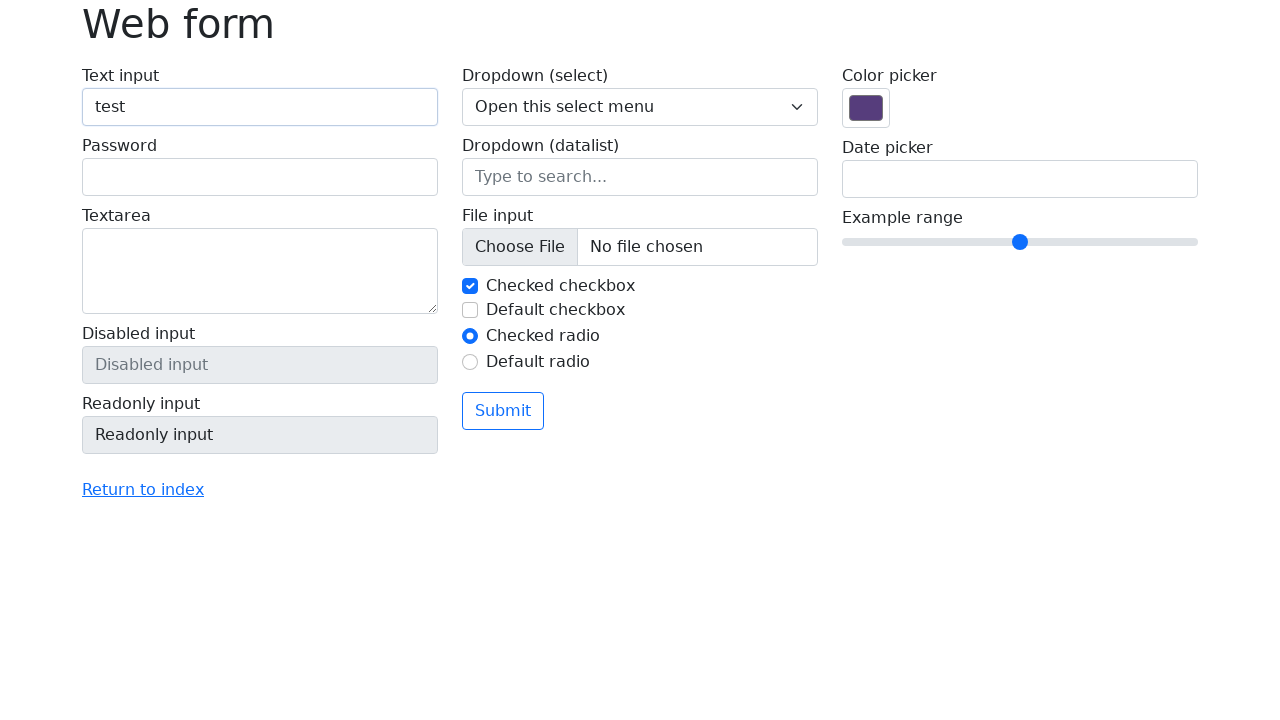

Filled password input field with '12345678' on label:nth-of-type(2) input
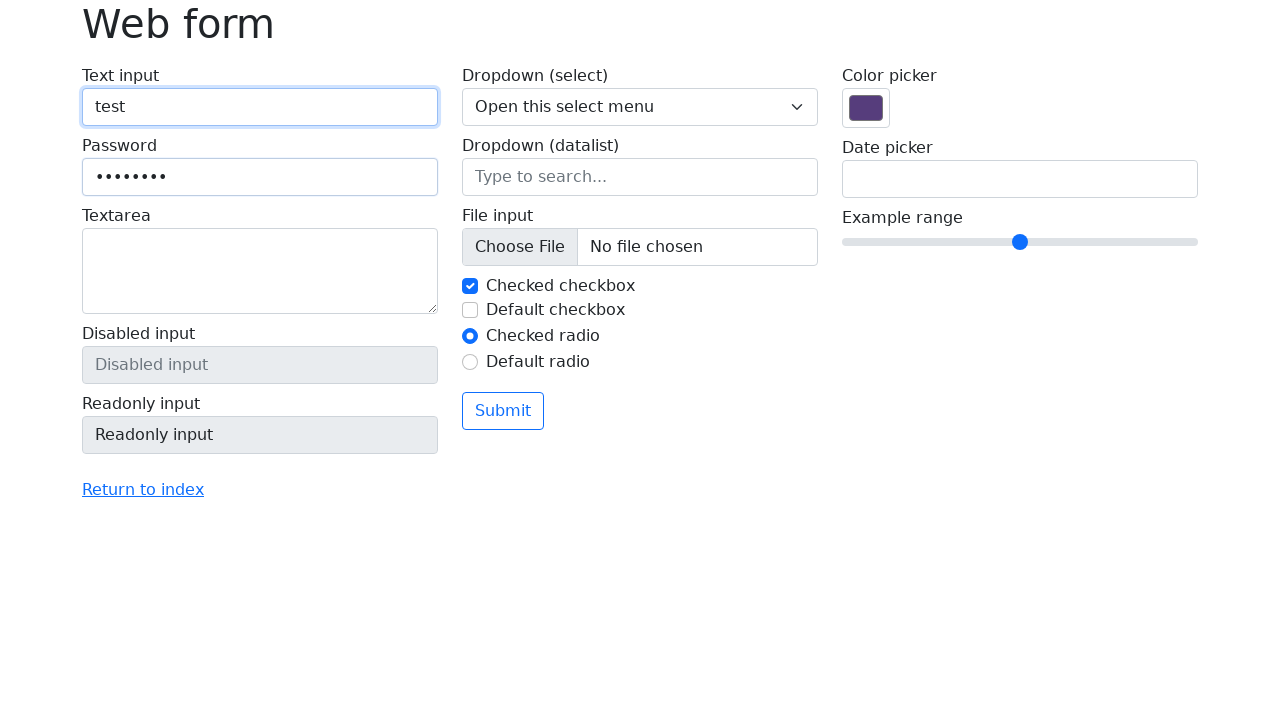

Filled textarea with 'This is a test text for text area' on label:nth-of-type(3) textarea
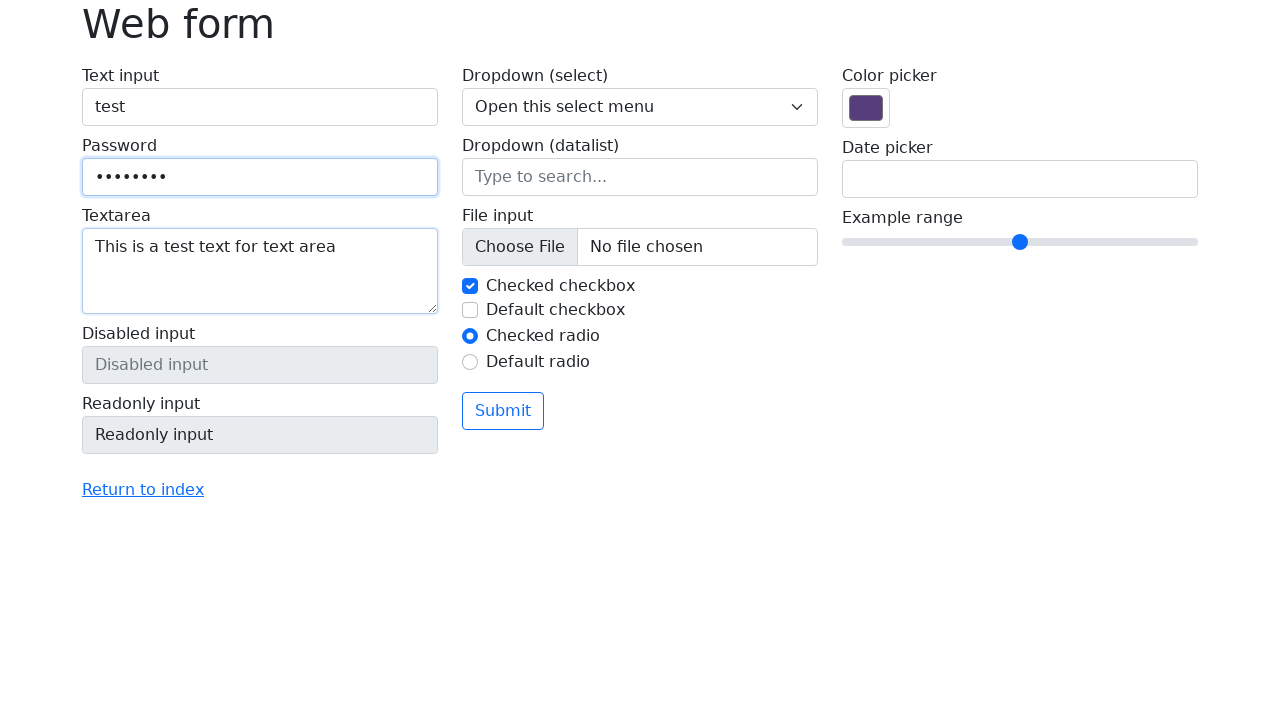

Clicked 'Return to index' link at (143, 490) on a:has-text('Return to index')
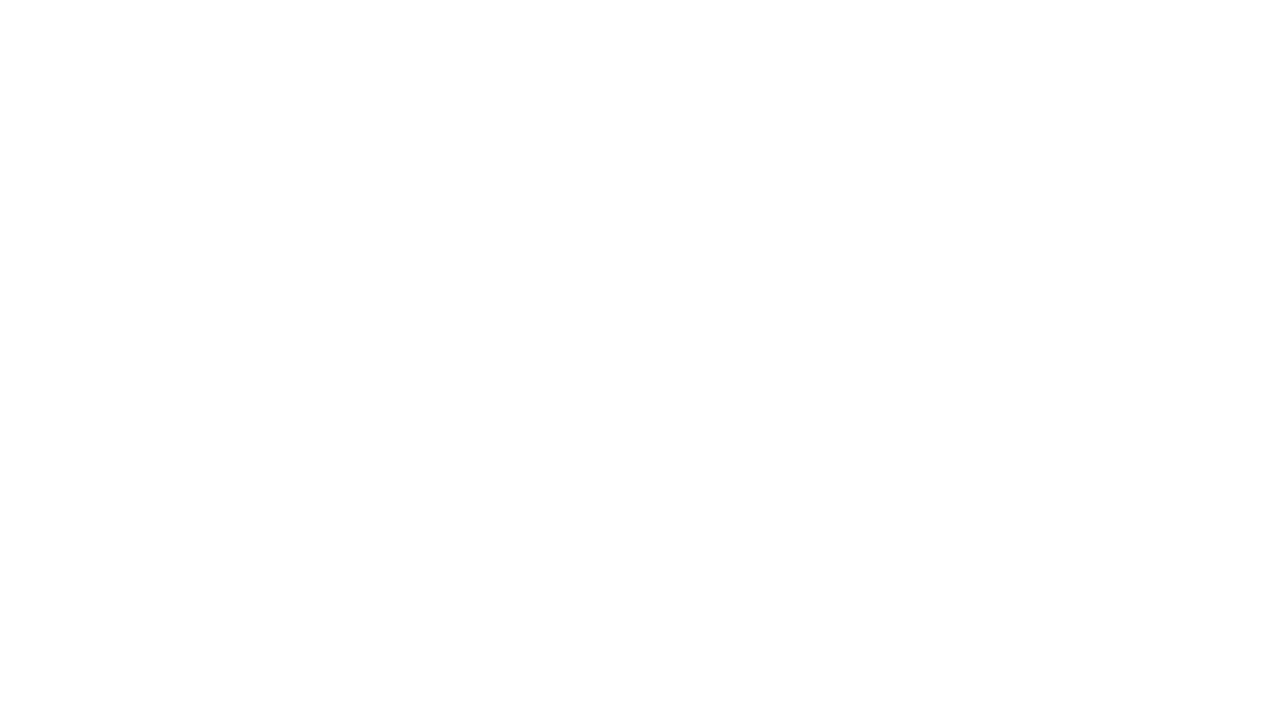

Navigation to index page completed
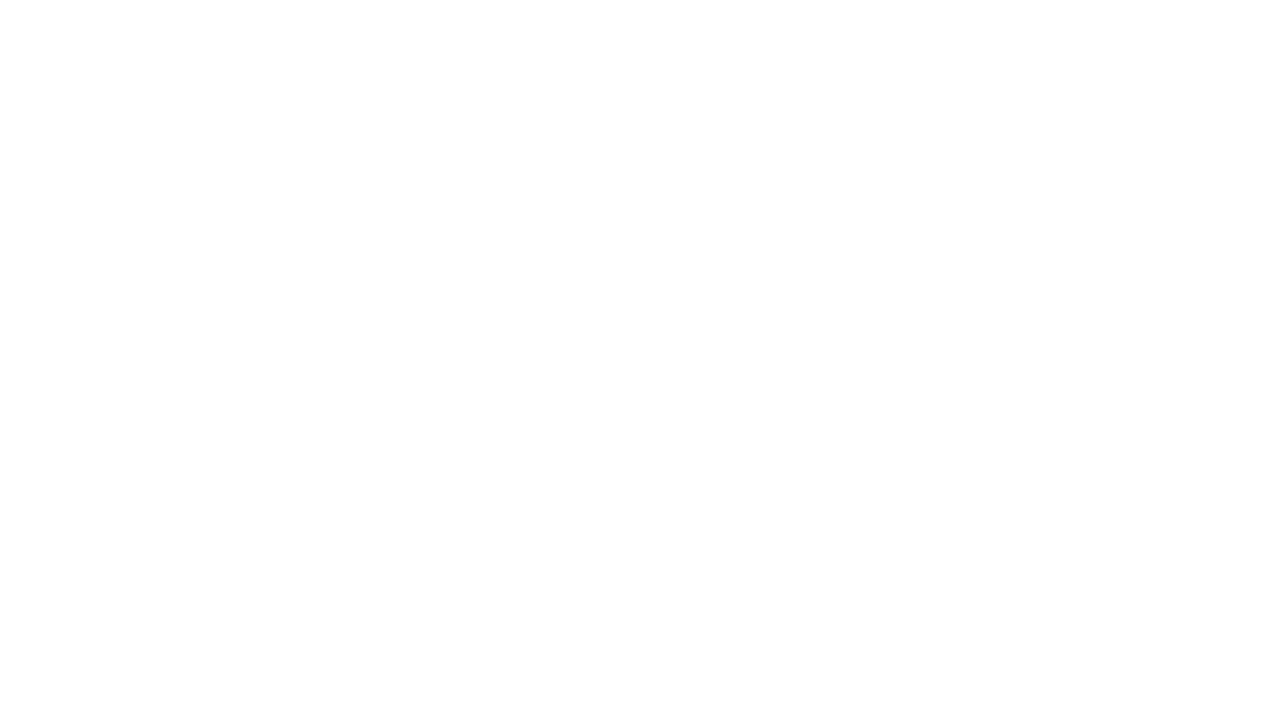

Navigated back to web form page
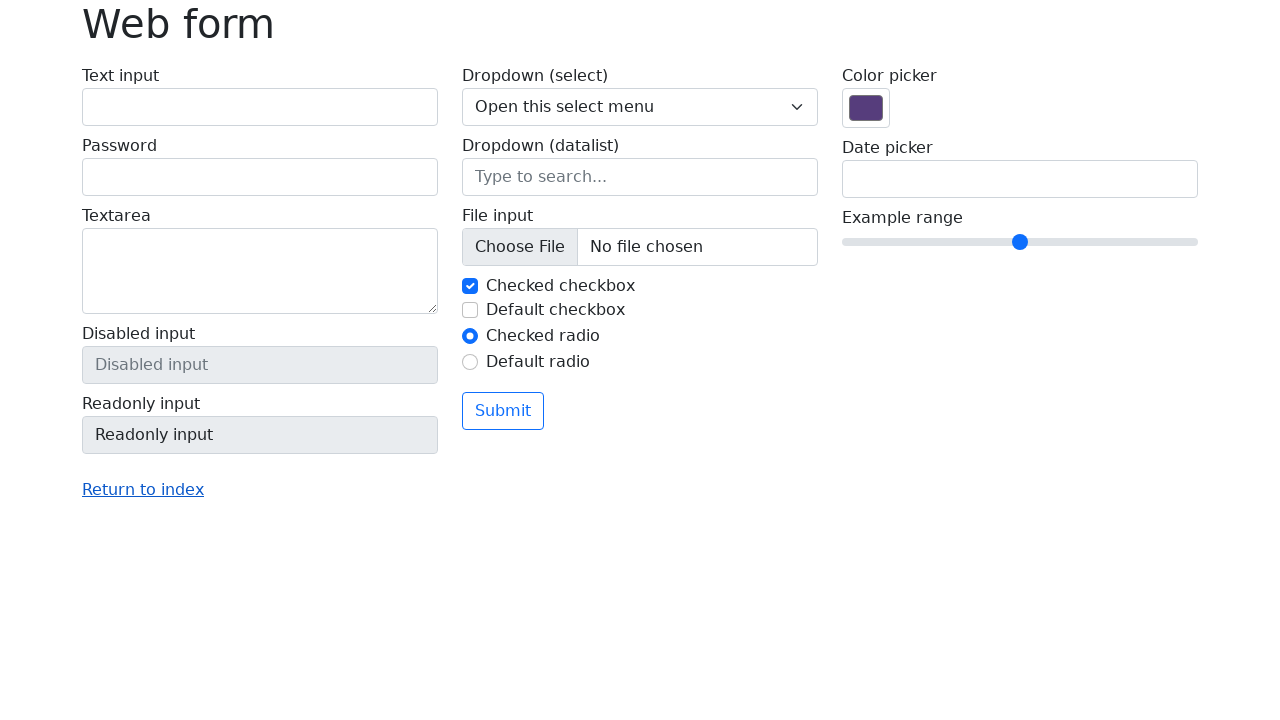

Dropdown select element is present
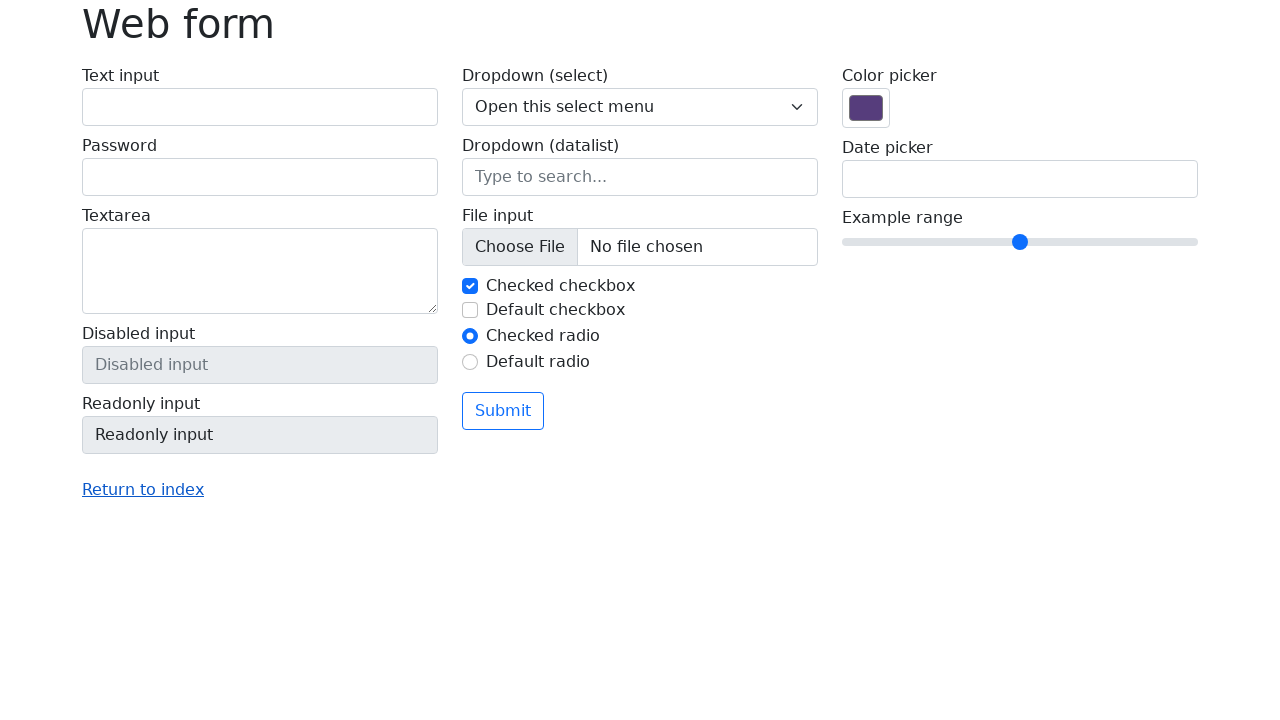

Selected option '1' from dropdown on select[name='my-select']
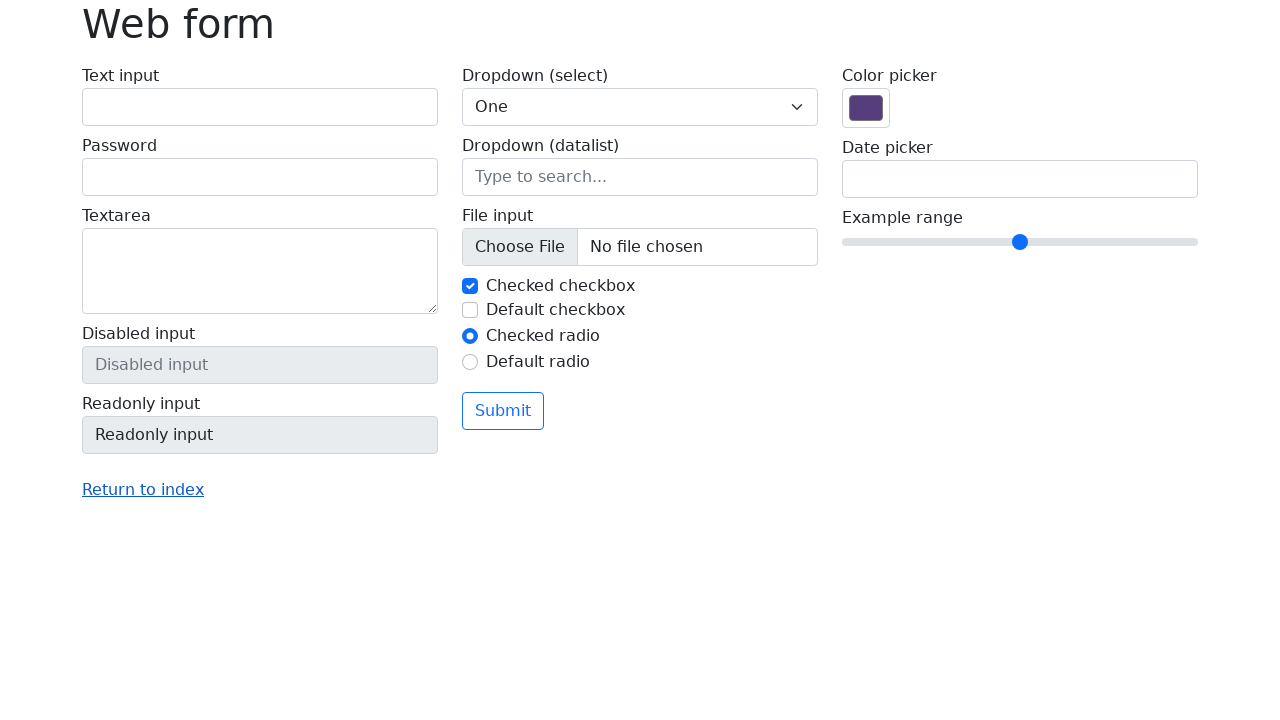

Selected option '2' from dropdown on select[name='my-select']
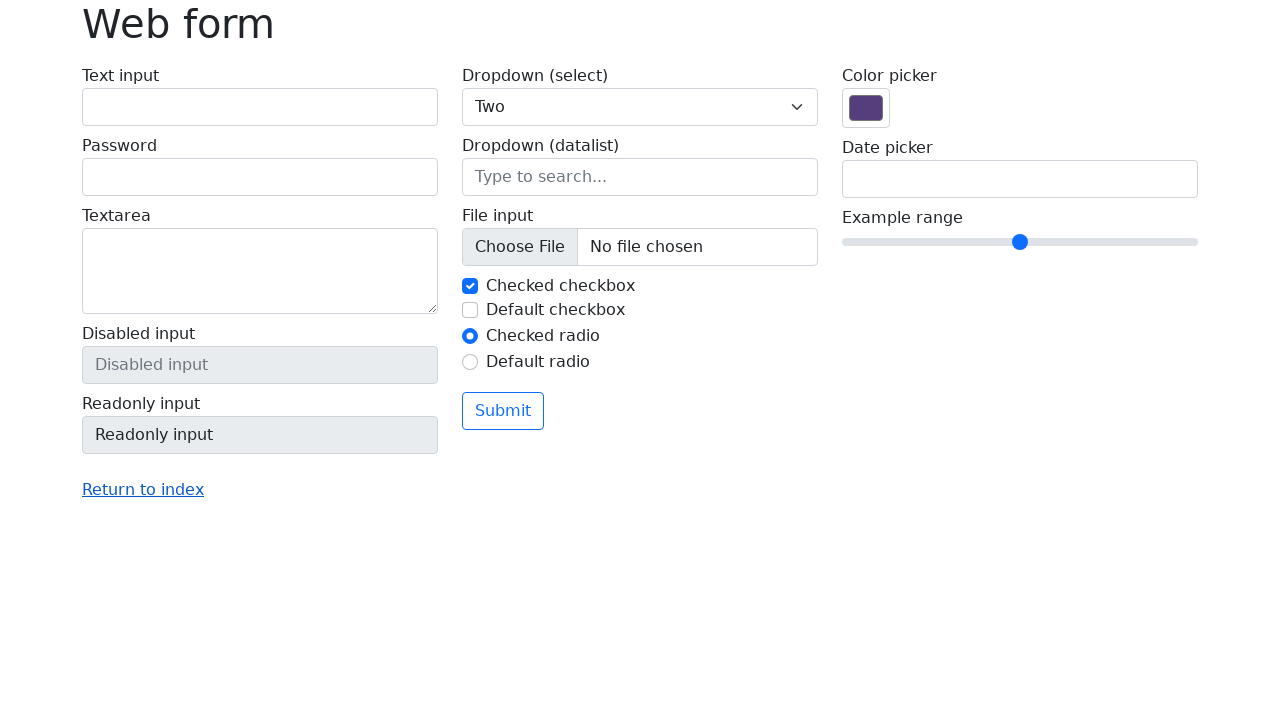

Selected option '3' from dropdown on select[name='my-select']
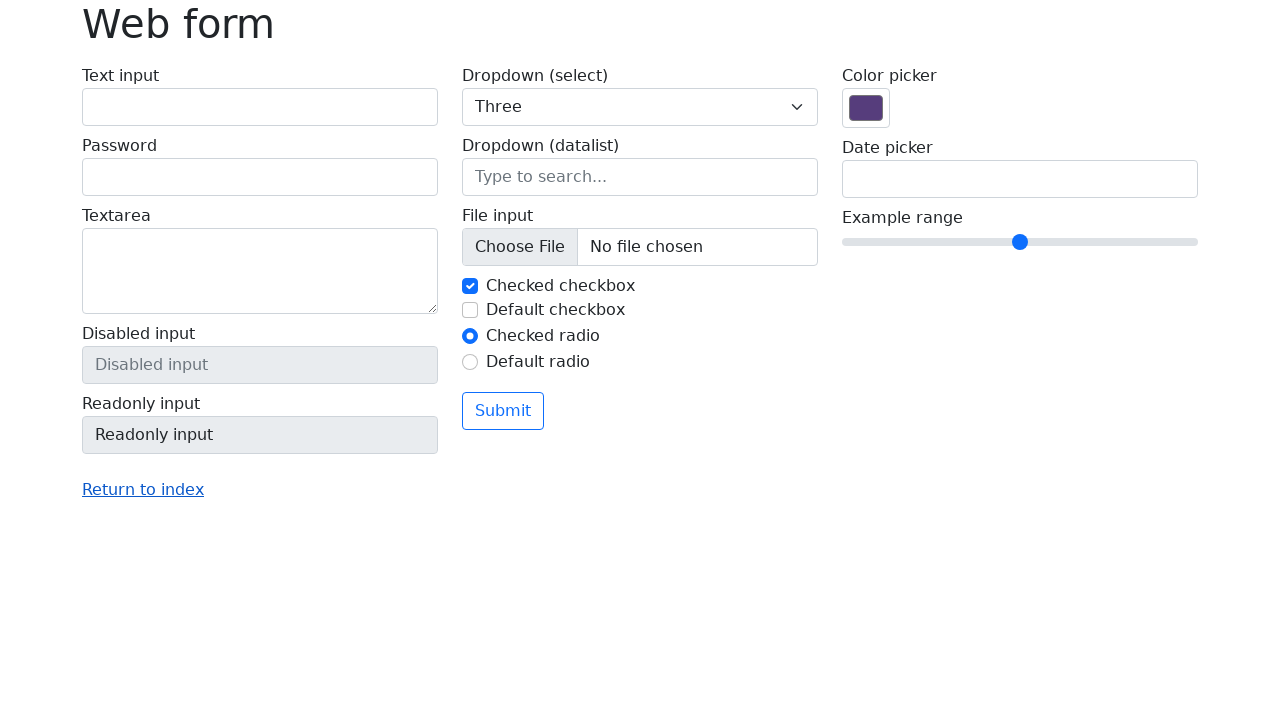

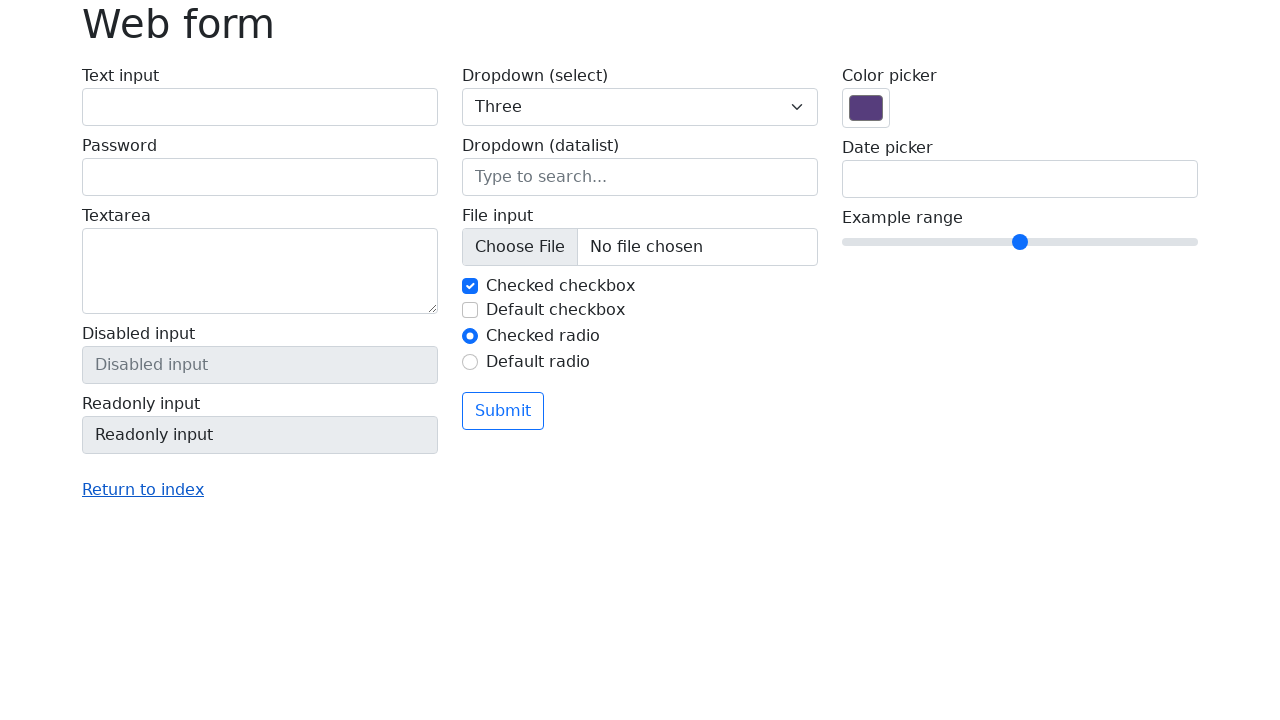